Fills out a multi-field form with personal and professional information, then submits it

Starting URL: https://bonigarcia.dev/selenium-webdriver-java/data-types.html

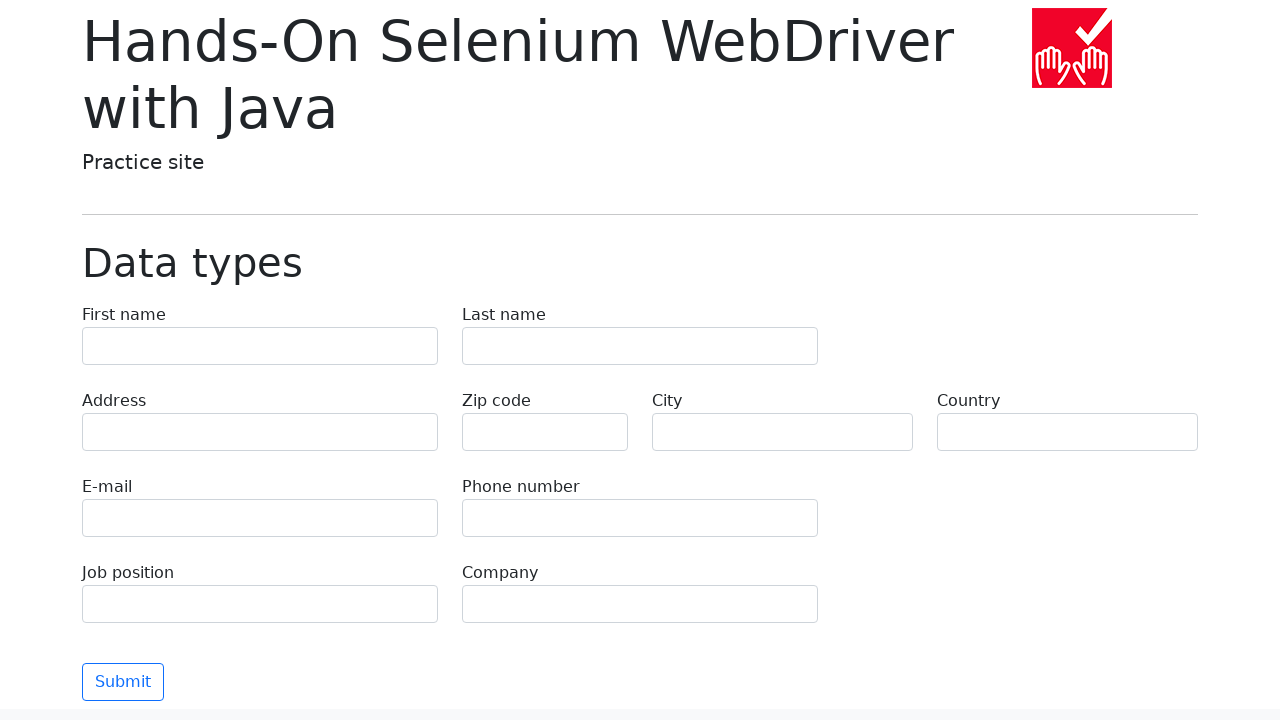

Filled first name field with 'Иван' on [name=first-name]
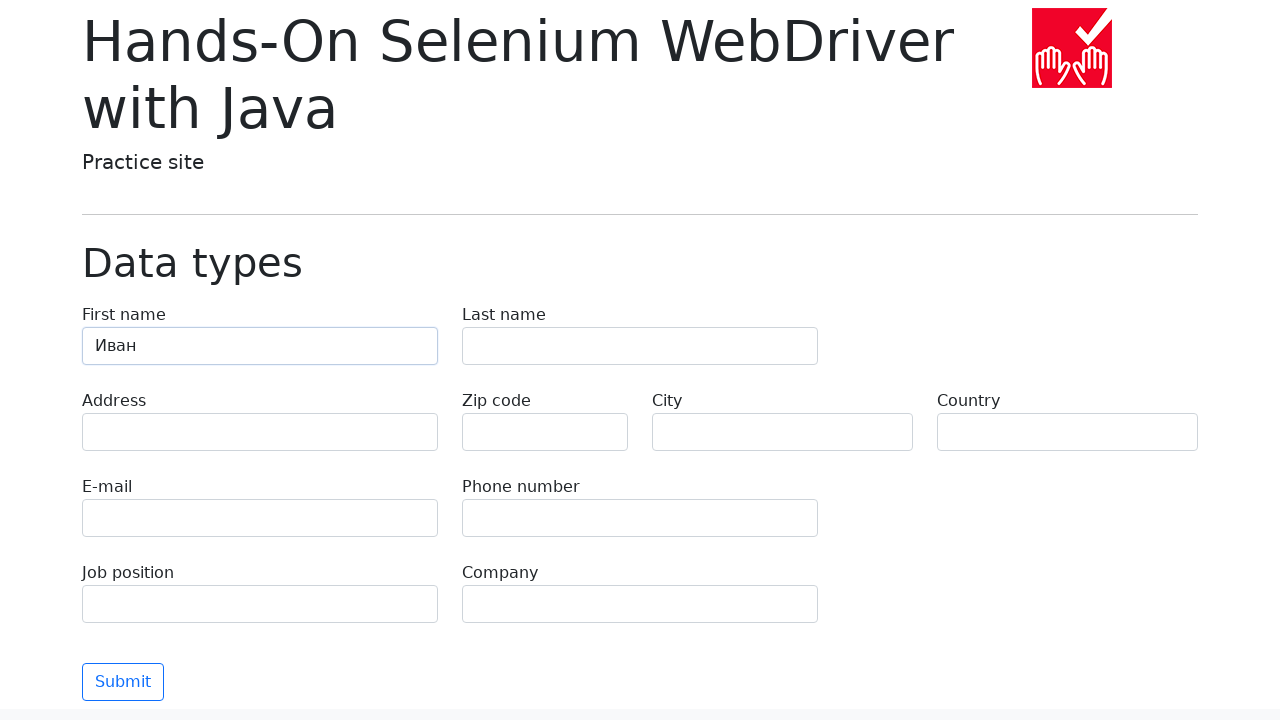

Filled last name field with 'Петров' on [name=last-name]
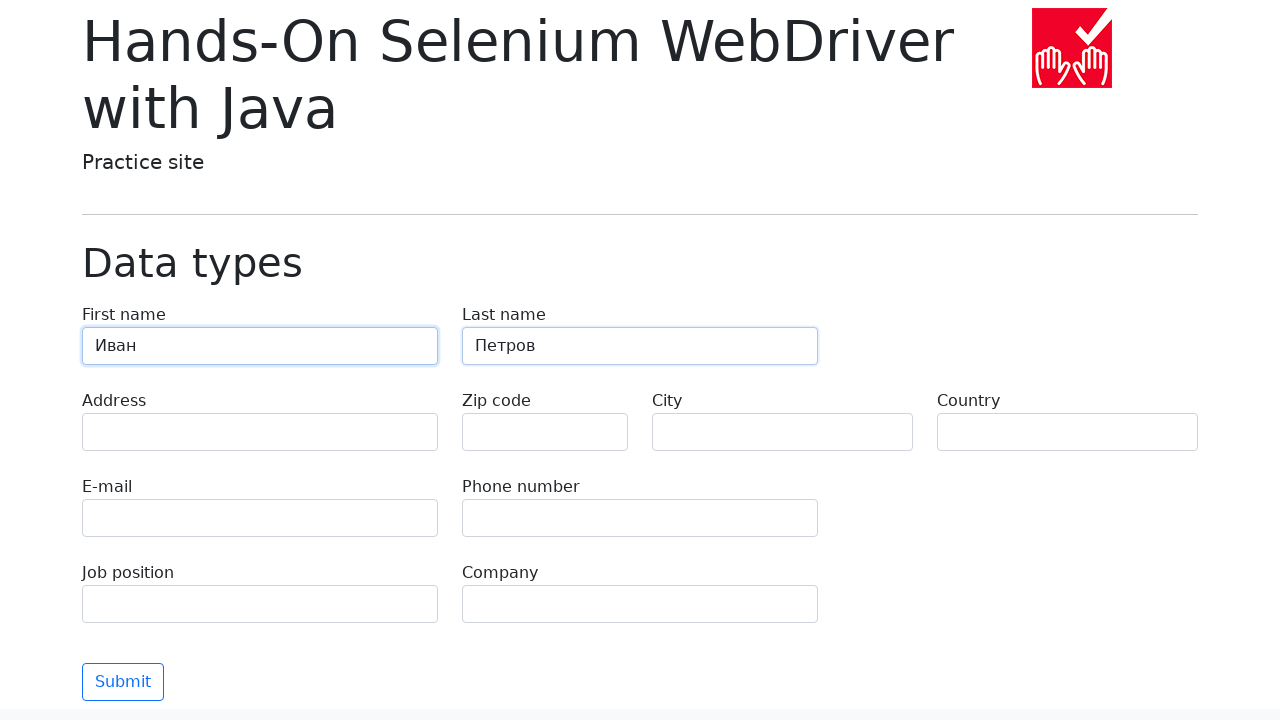

Filled address field with 'Ленина, 55-3' on [name=address]
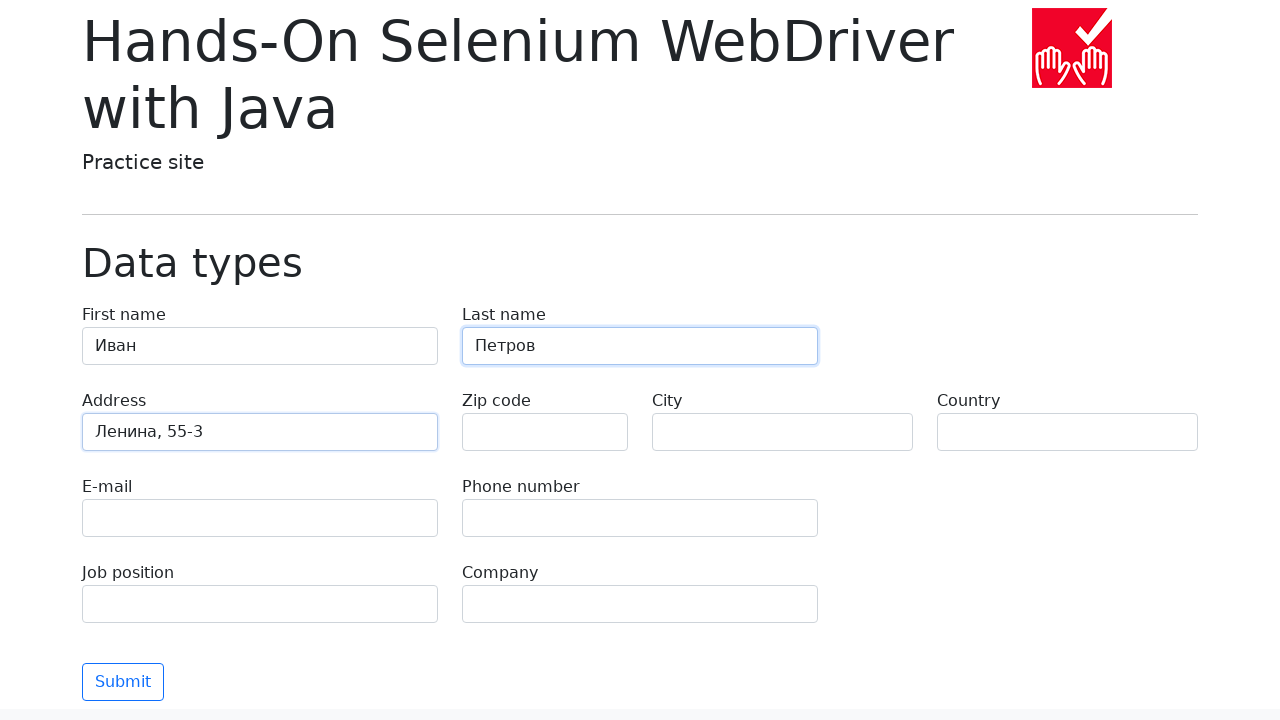

Filled email field with 'test@skypro.com' on [name=e-mail]
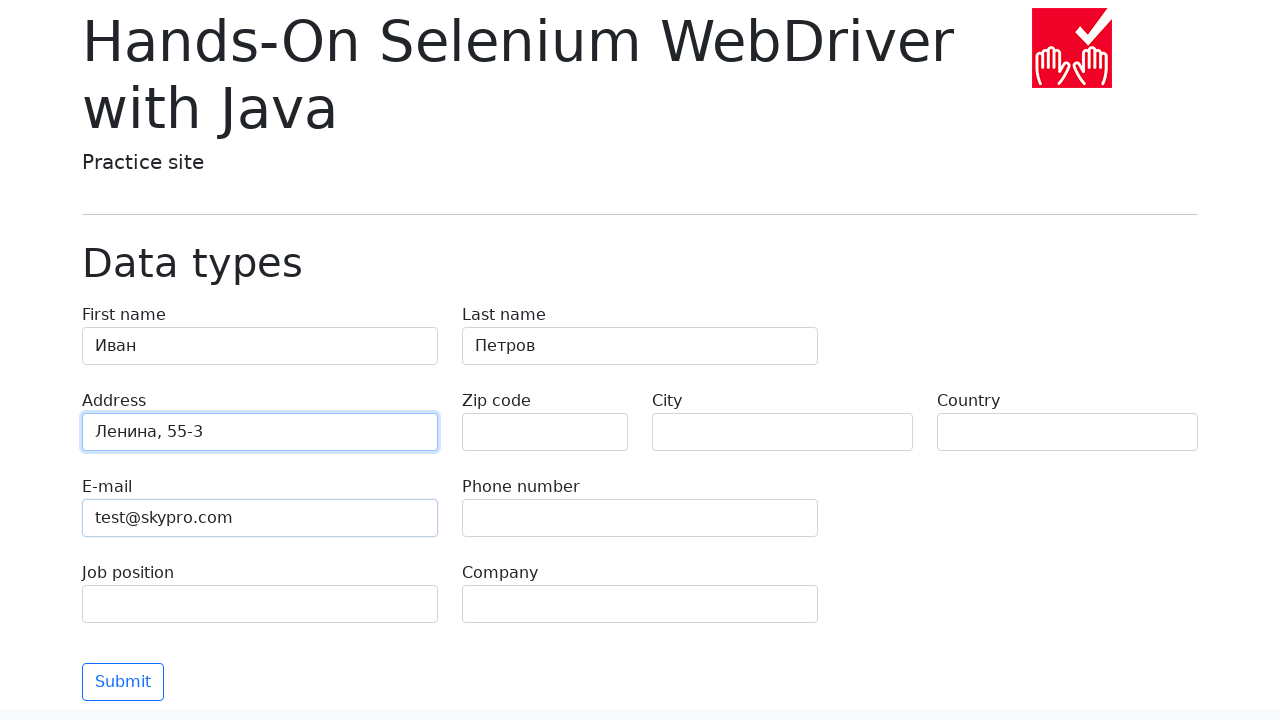

Filled phone number field with '+7985899998787' on [name=phone]
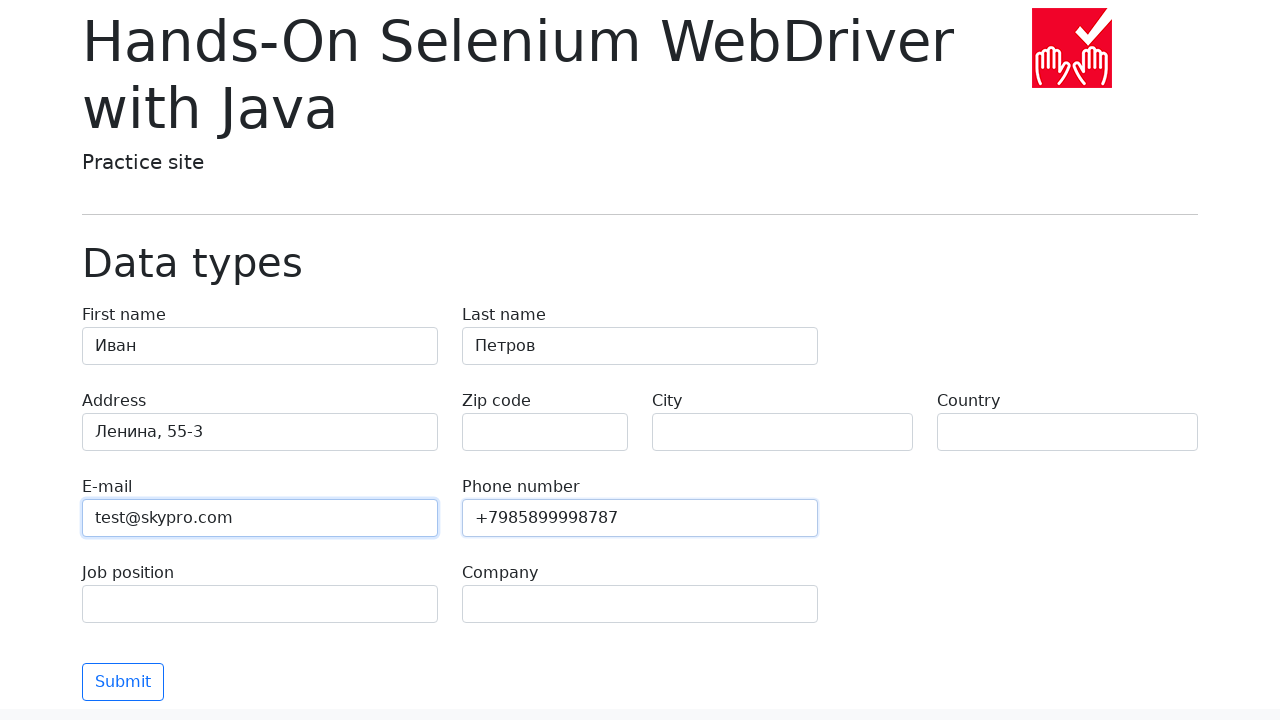

Left zip code field empty on [name=zip-code]
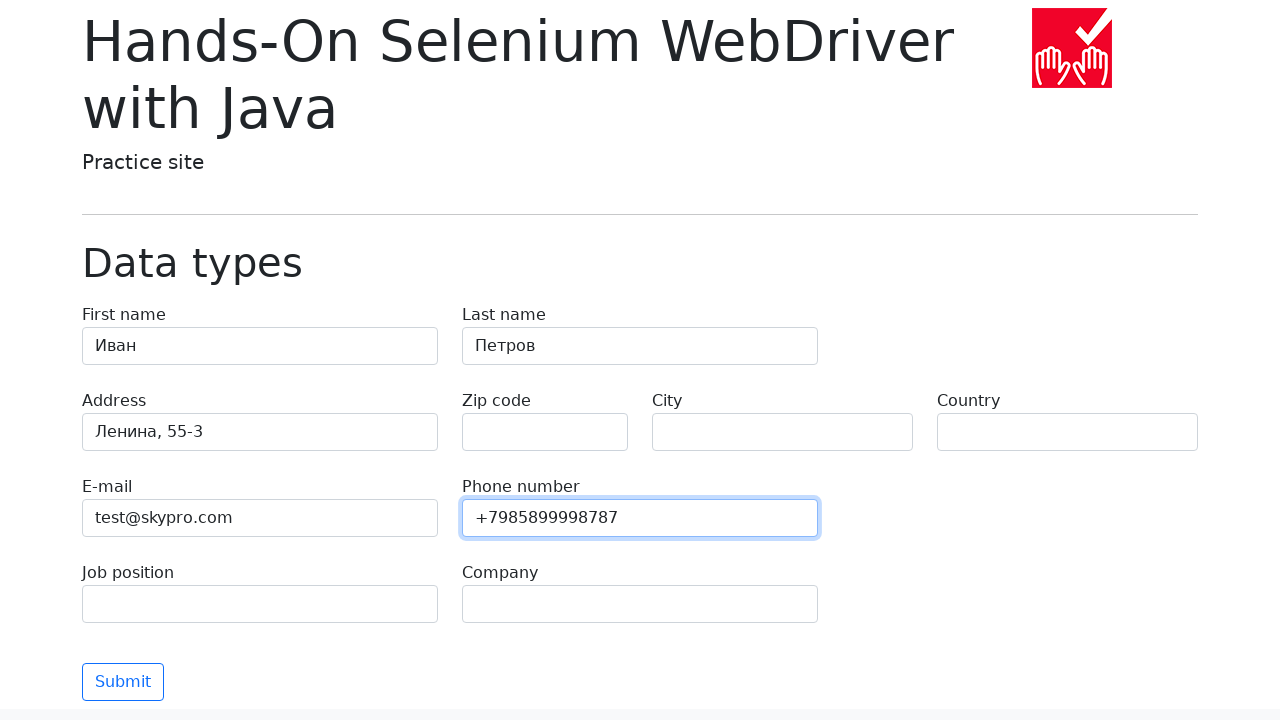

Filled city field with 'Москва' on [name=city]
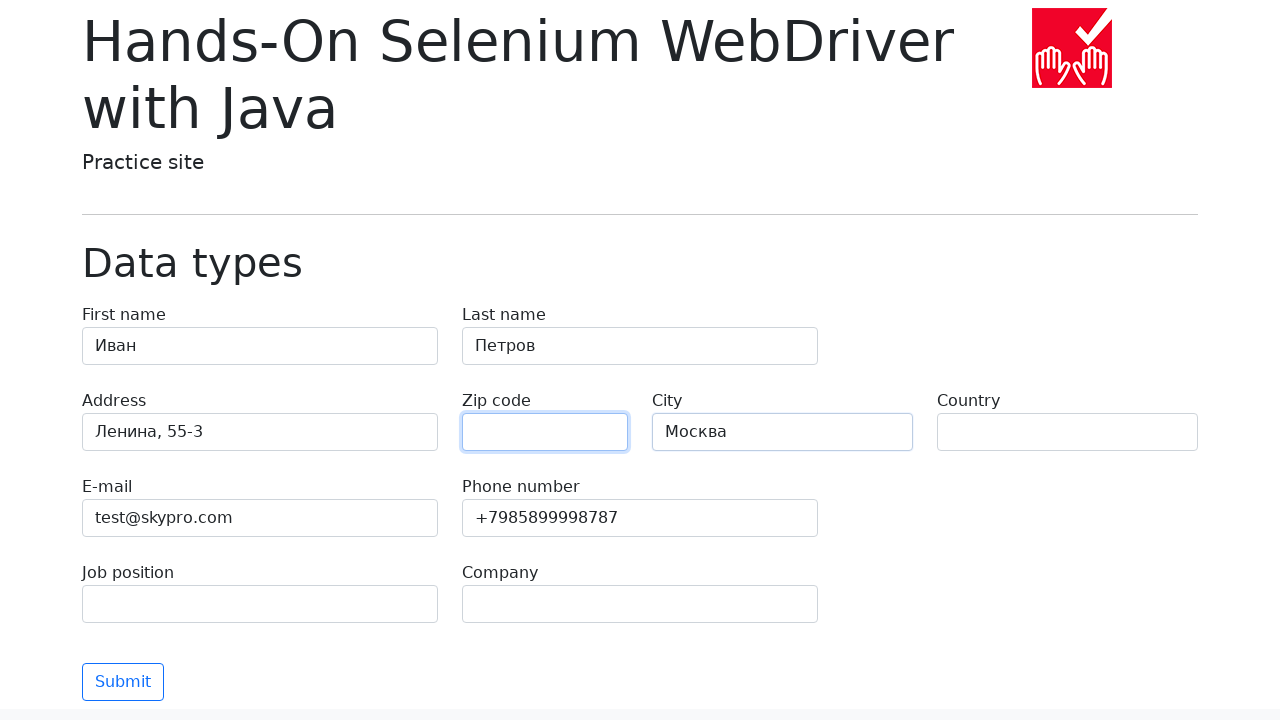

Filled country field with 'Russia' on [name=country]
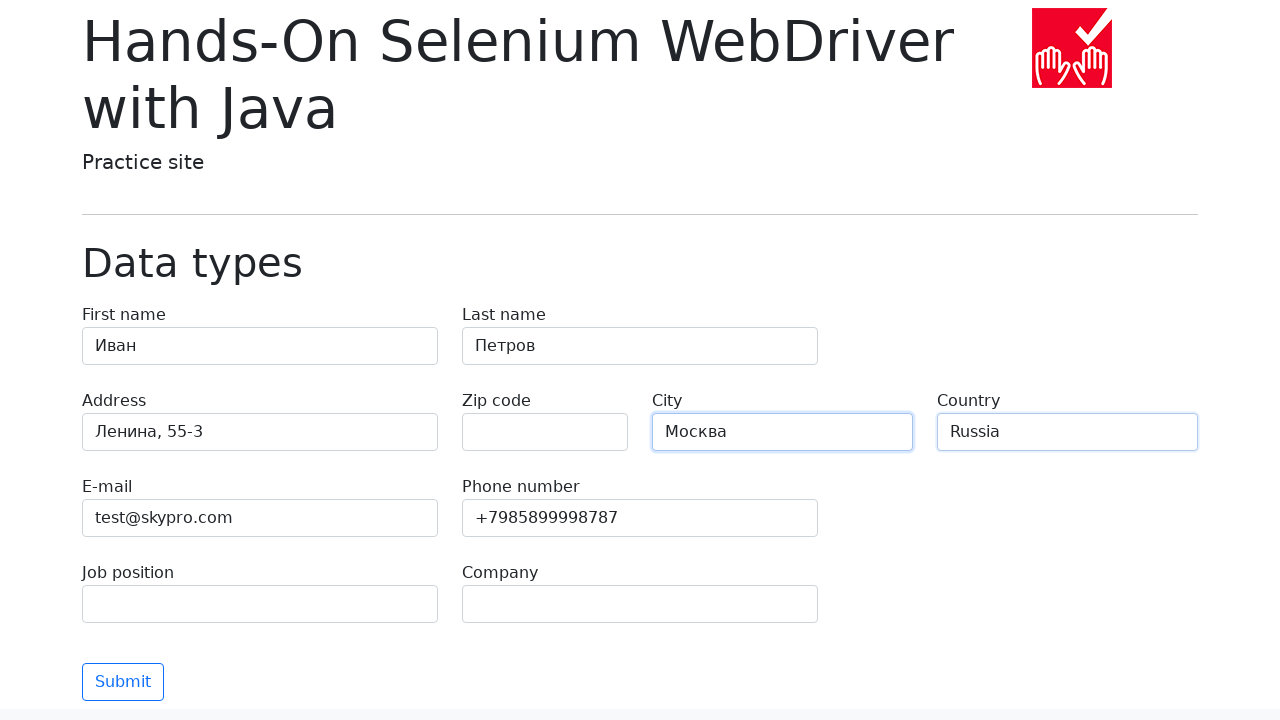

Filled job position field with 'QA' on [name=job-position]
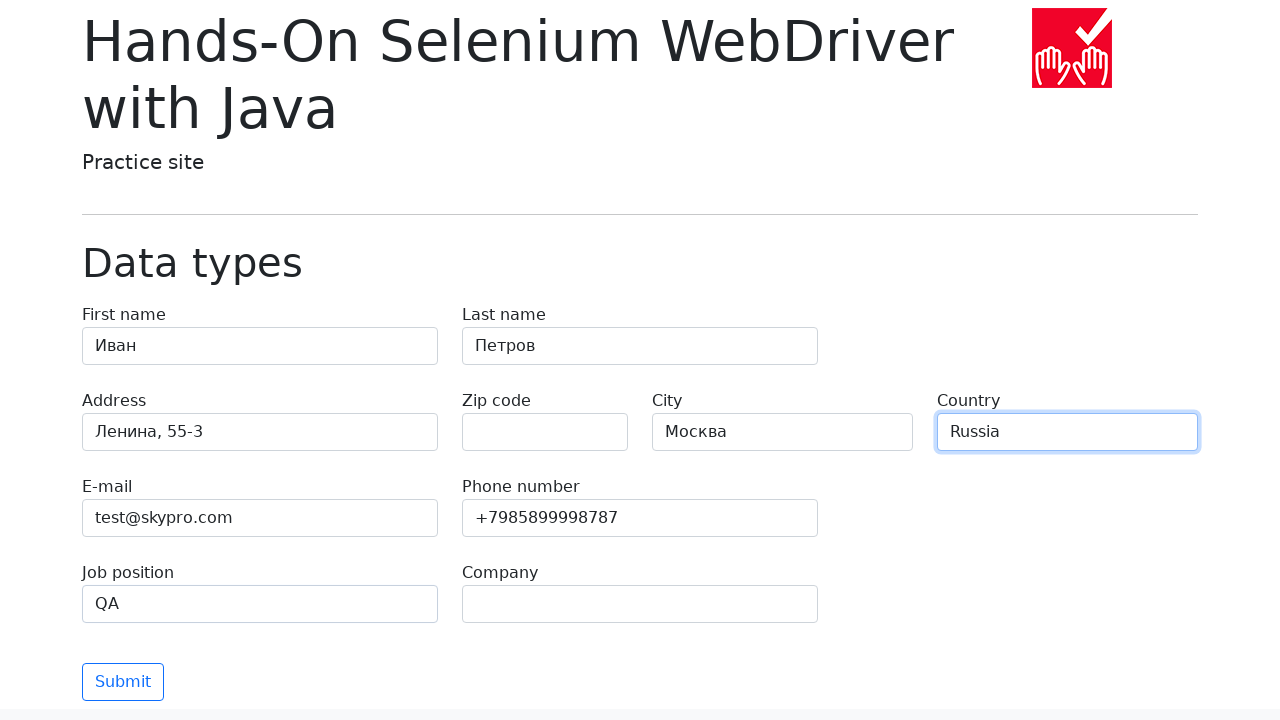

Filled company field with 'SkyPro' on [name=company]
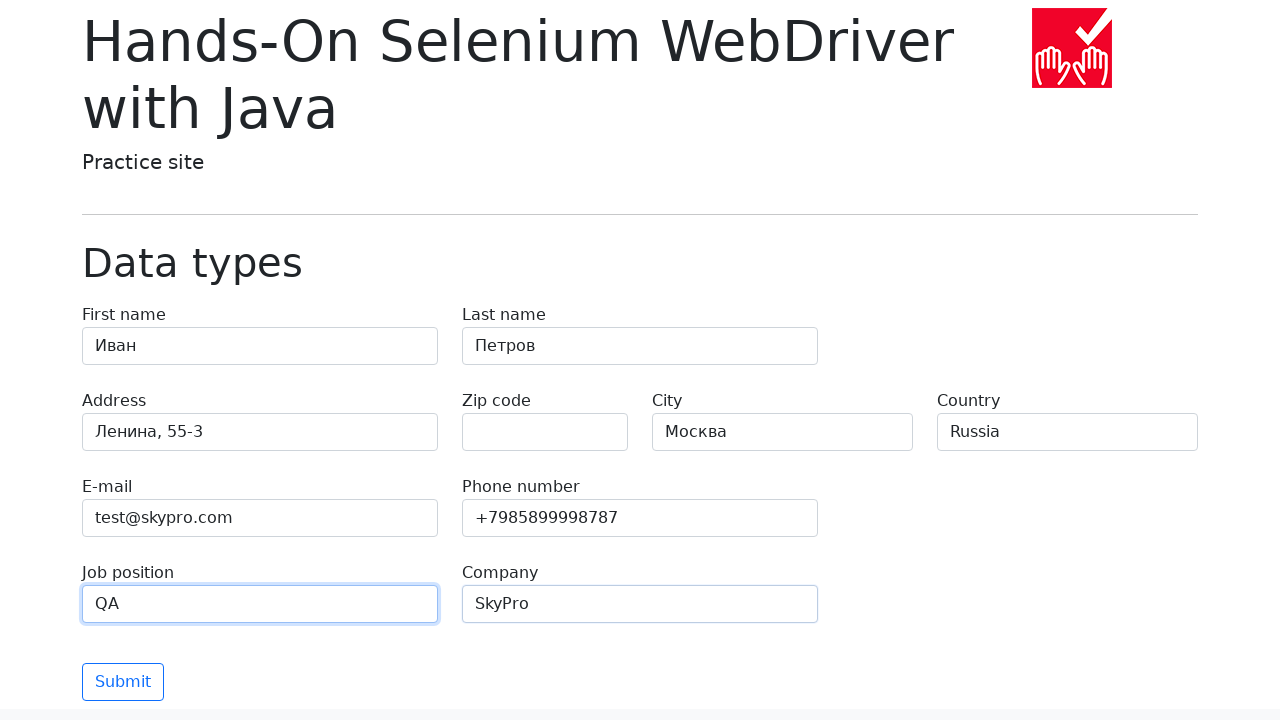

Clicked submit button to submit the form at (123, 682) on [type='submit']
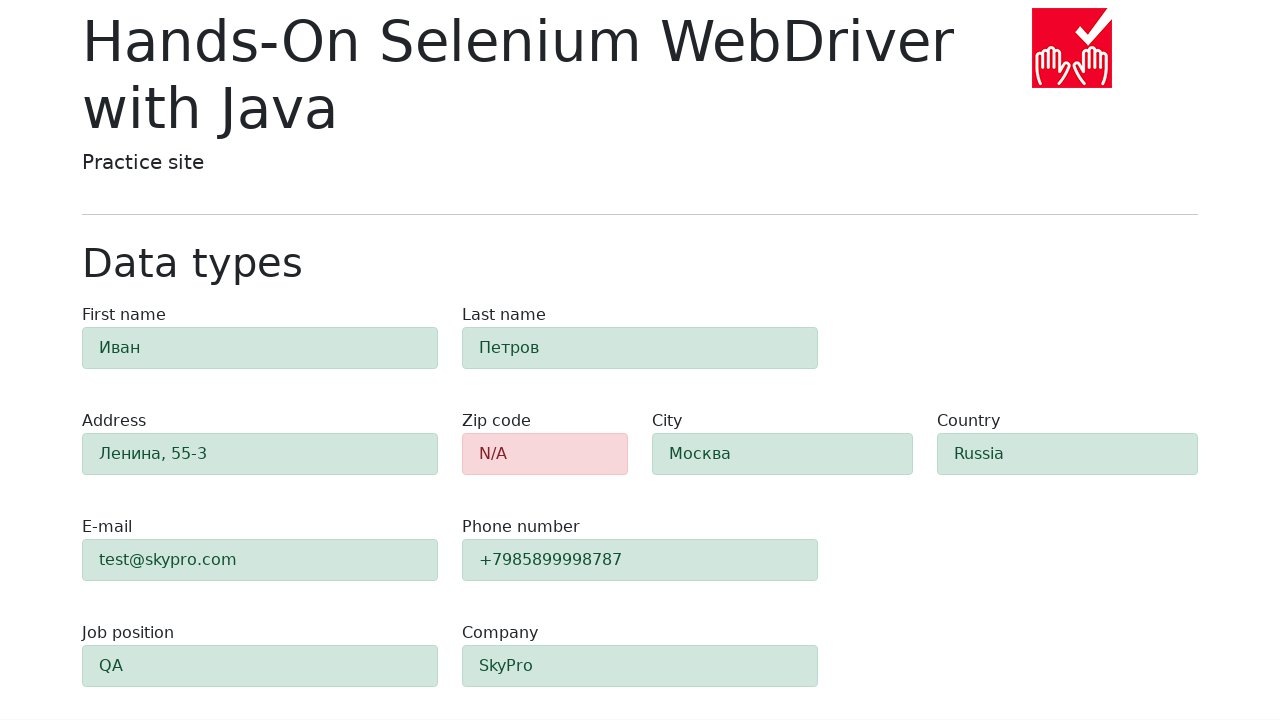

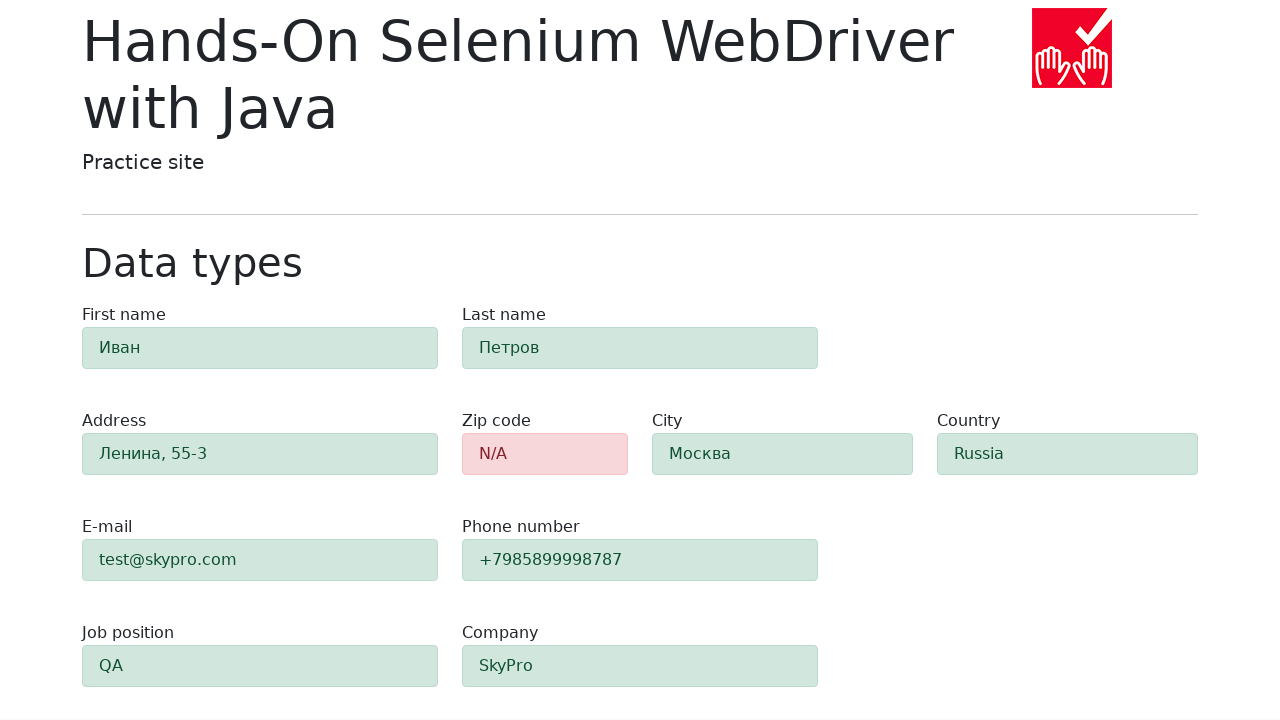